Tests dropdown selection functionality by selecting options using different methods (by index, value, and visible text) and interacts with multi-select dropdowns

Starting URL: https://testuserautomation.github.io/DropDown/

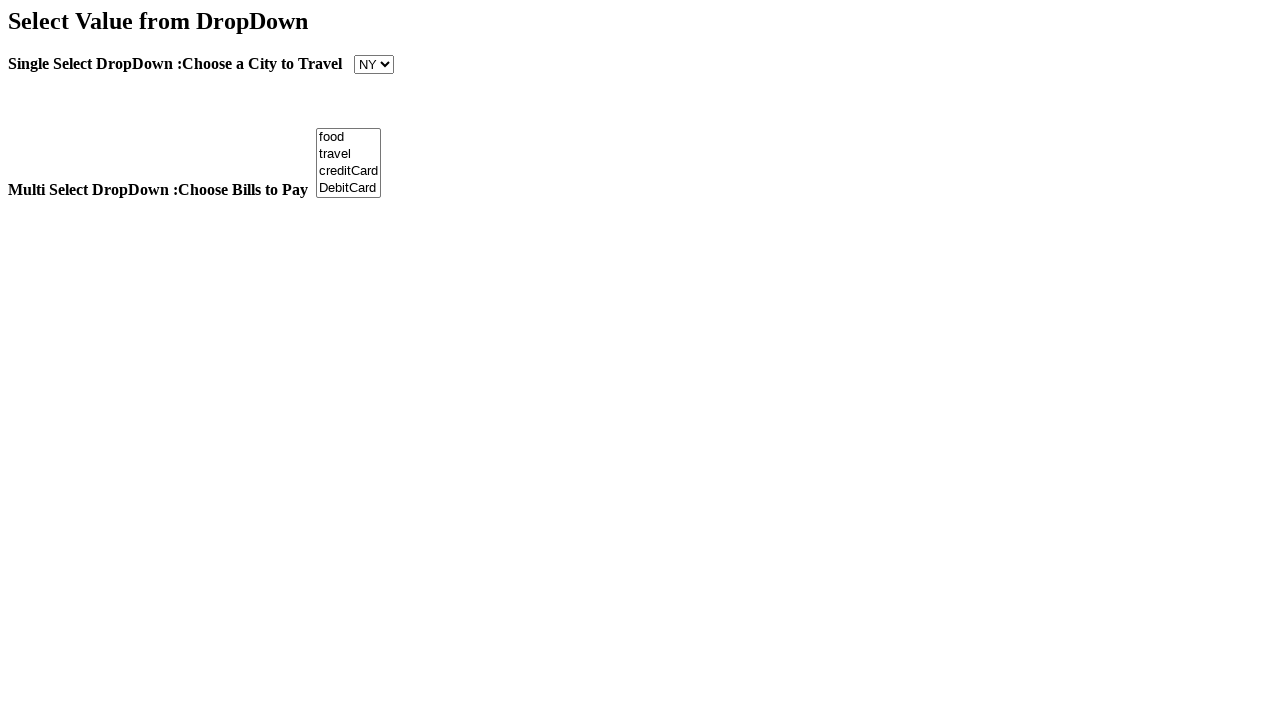

Selected first option from Cities dropdown by index on select[name='Cities']
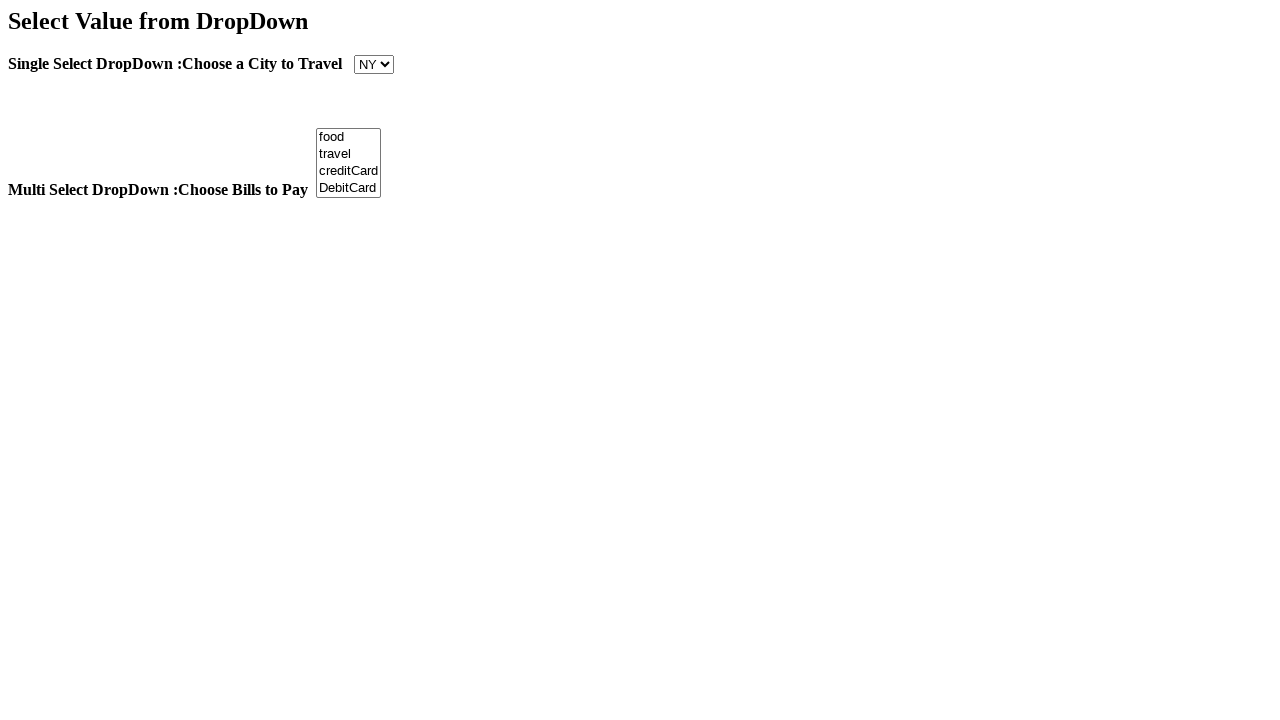

Selected Texas from Cities dropdown by value on select[name='Cities']
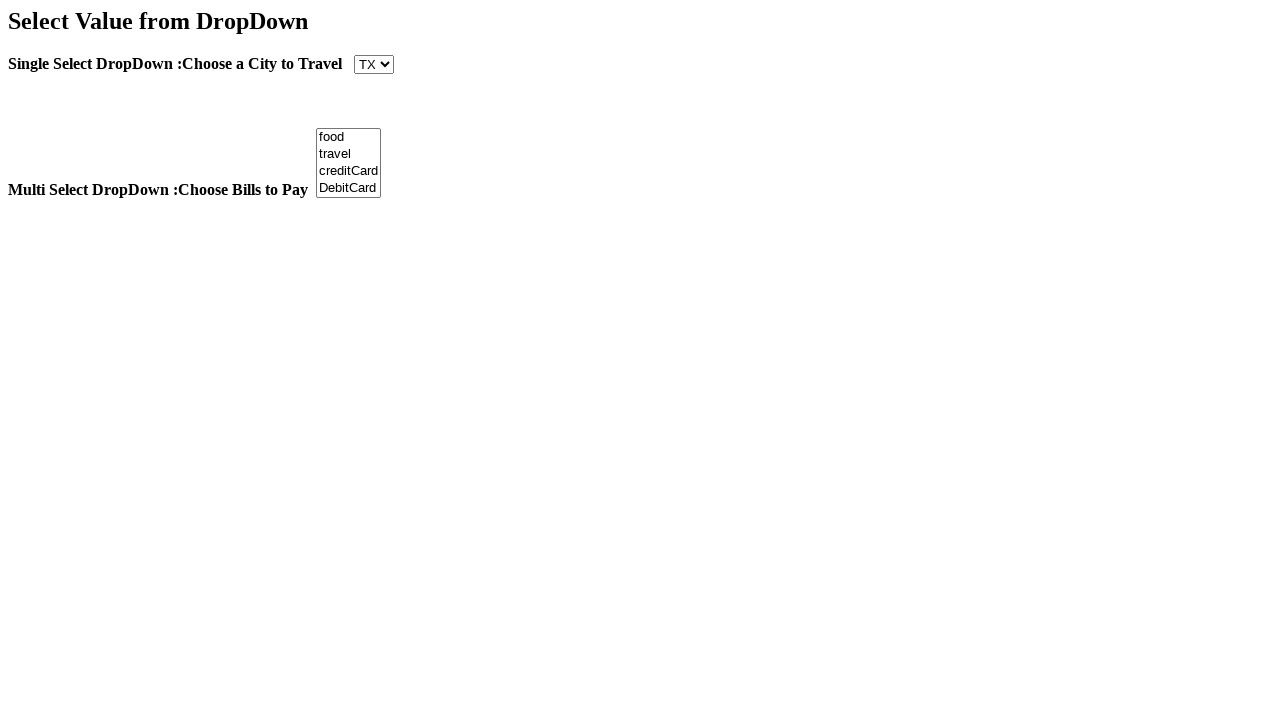

Selected CA from Cities dropdown by visible text on select[name='Cities']
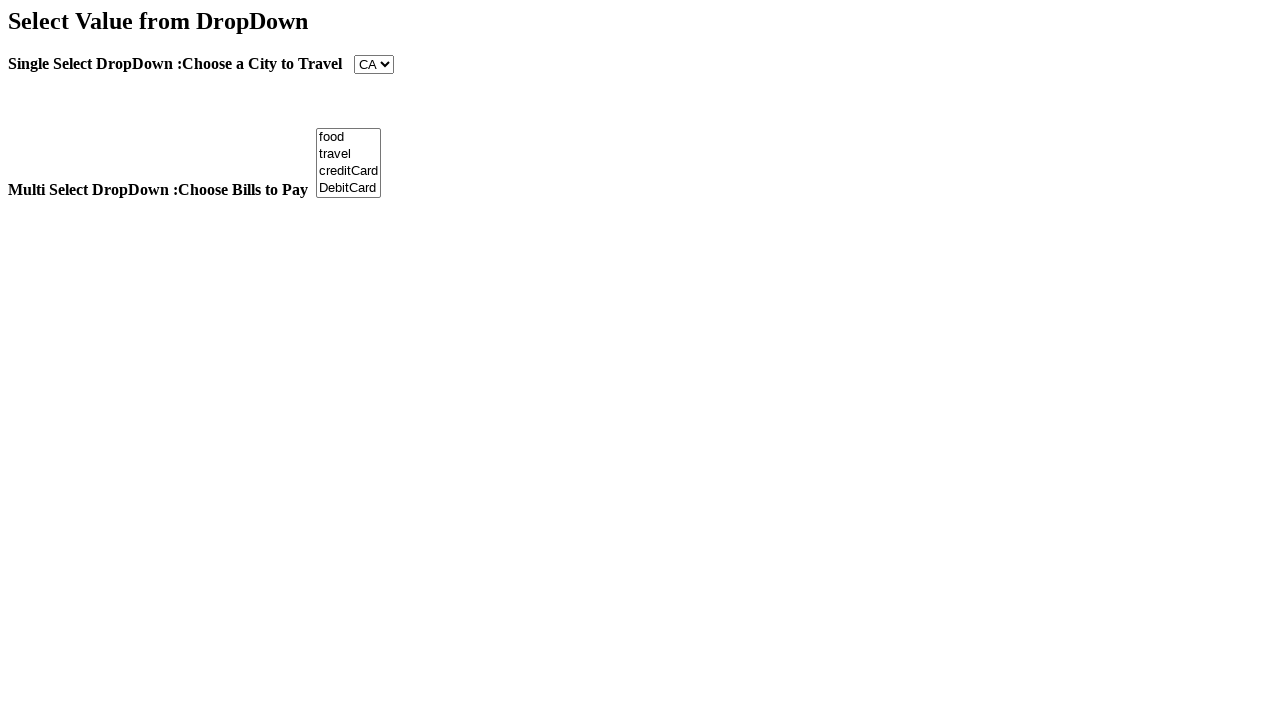

Selected Travel from Bills multi-select dropdown by value on select#Bill
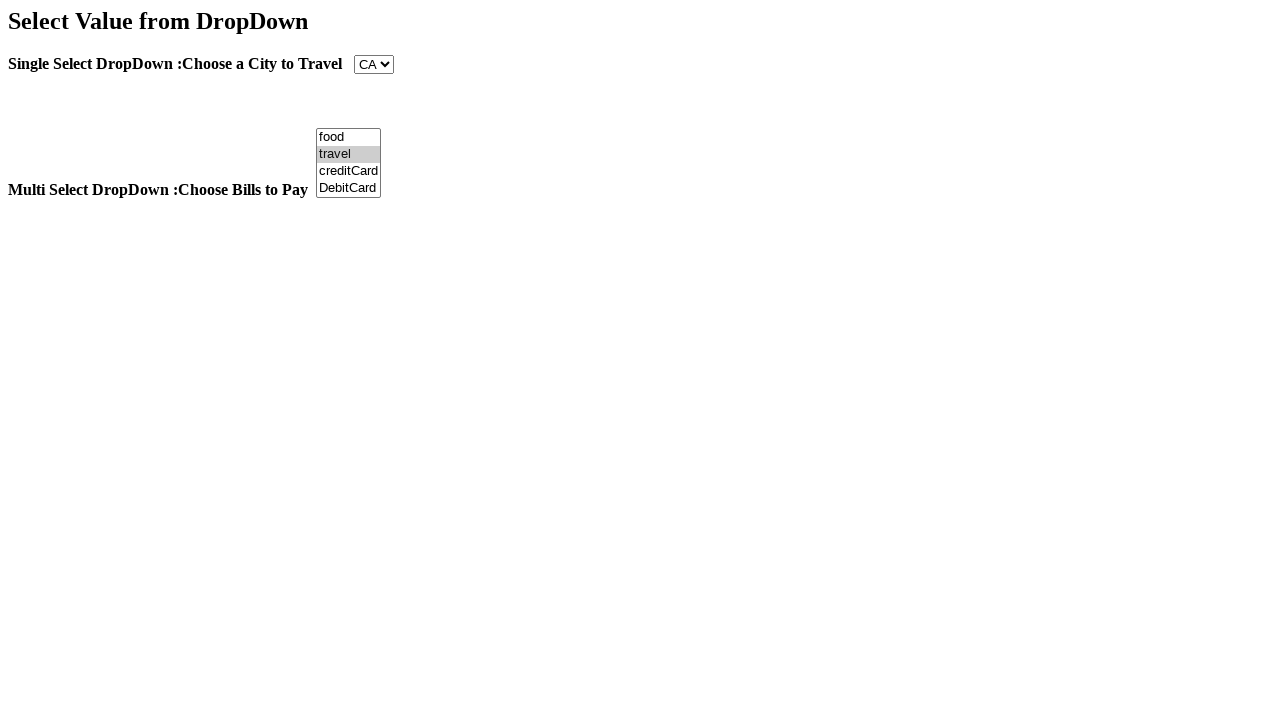

Selected CreditCard option from Bills multi-select dropdown by index on select#Bill
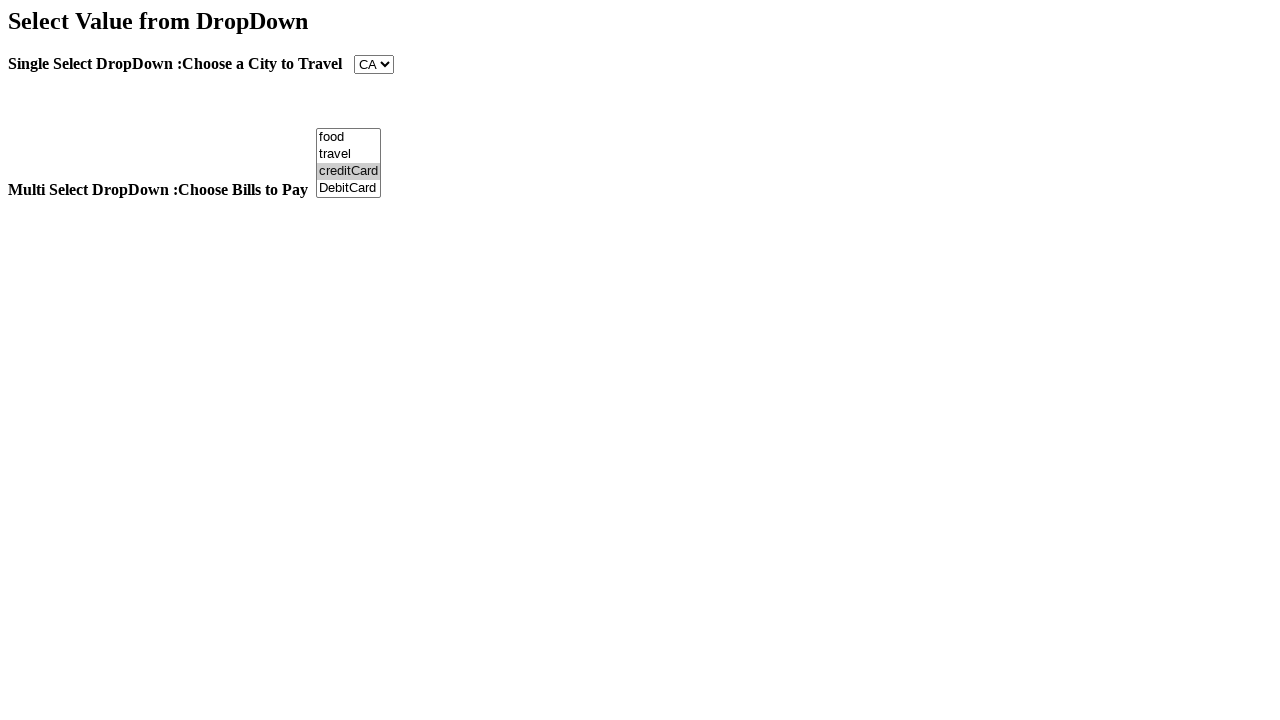

Maximized browser window to 1920x1080
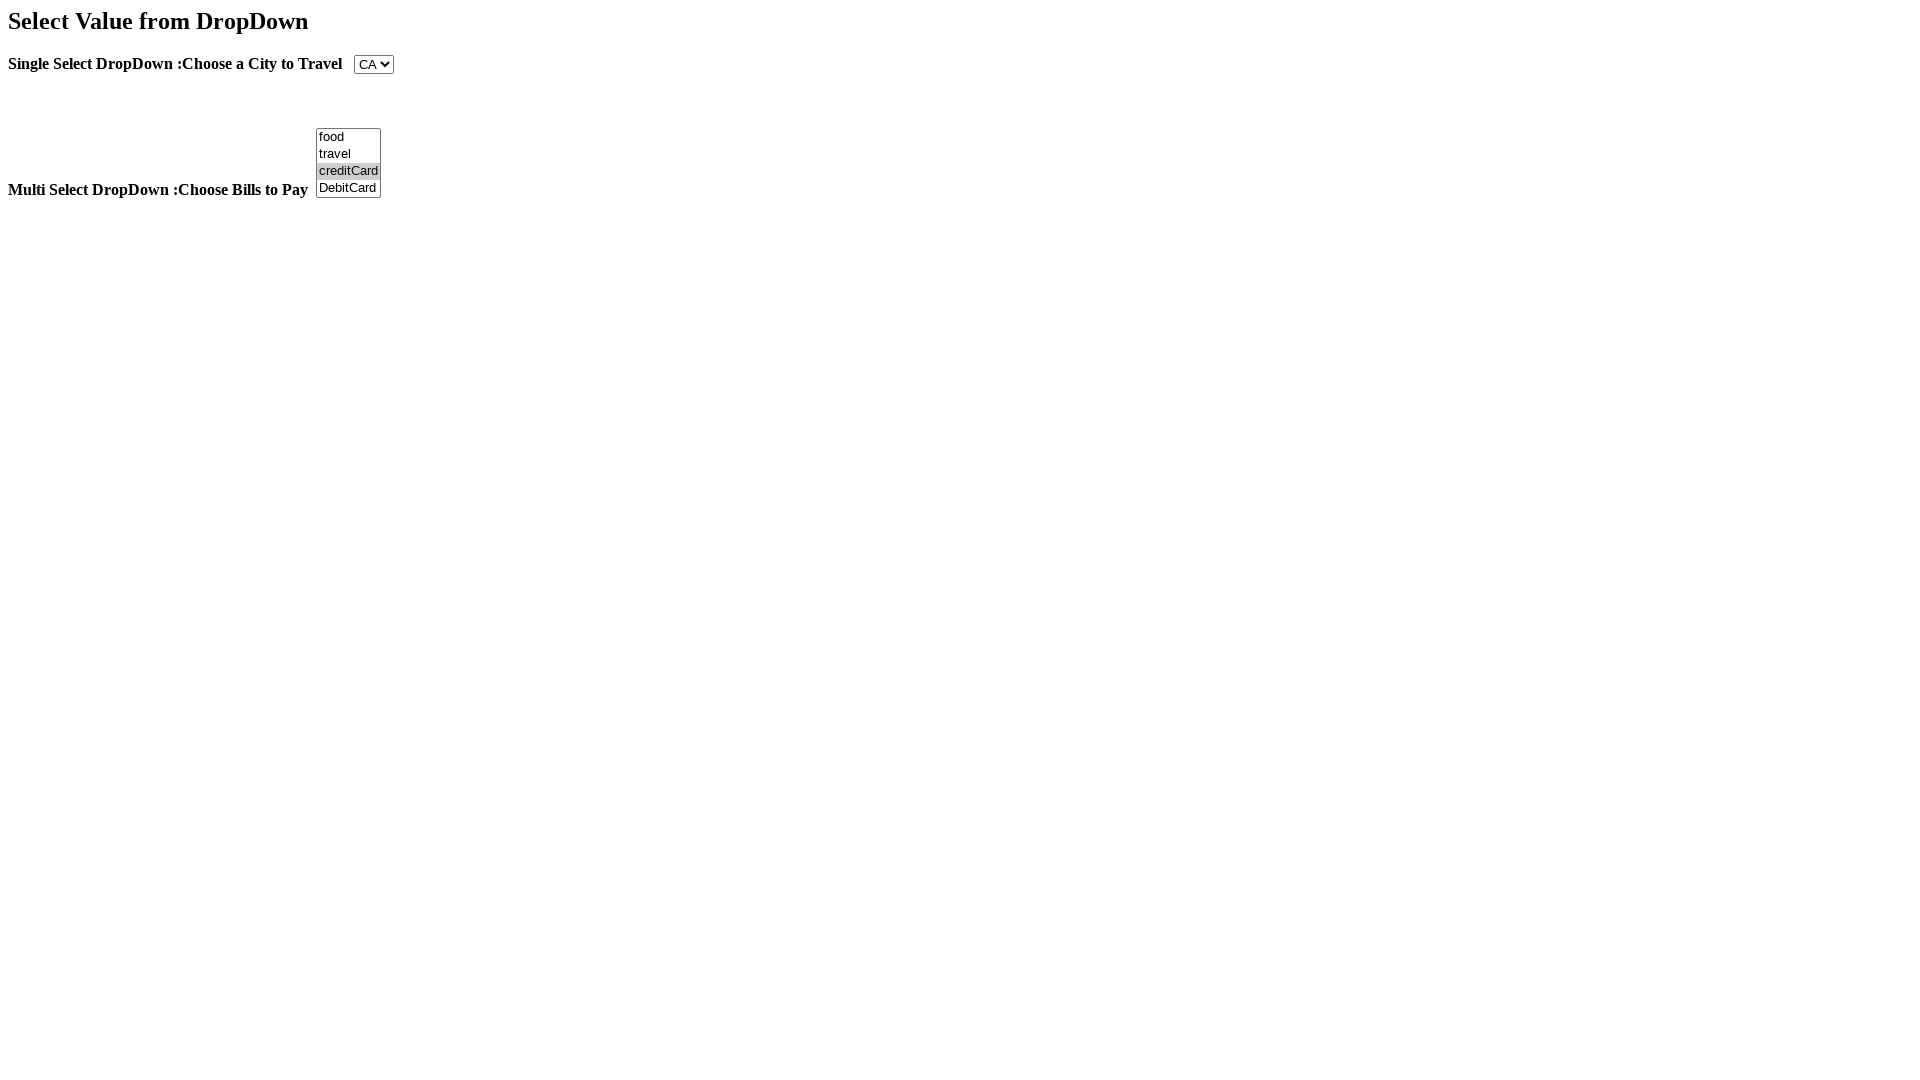

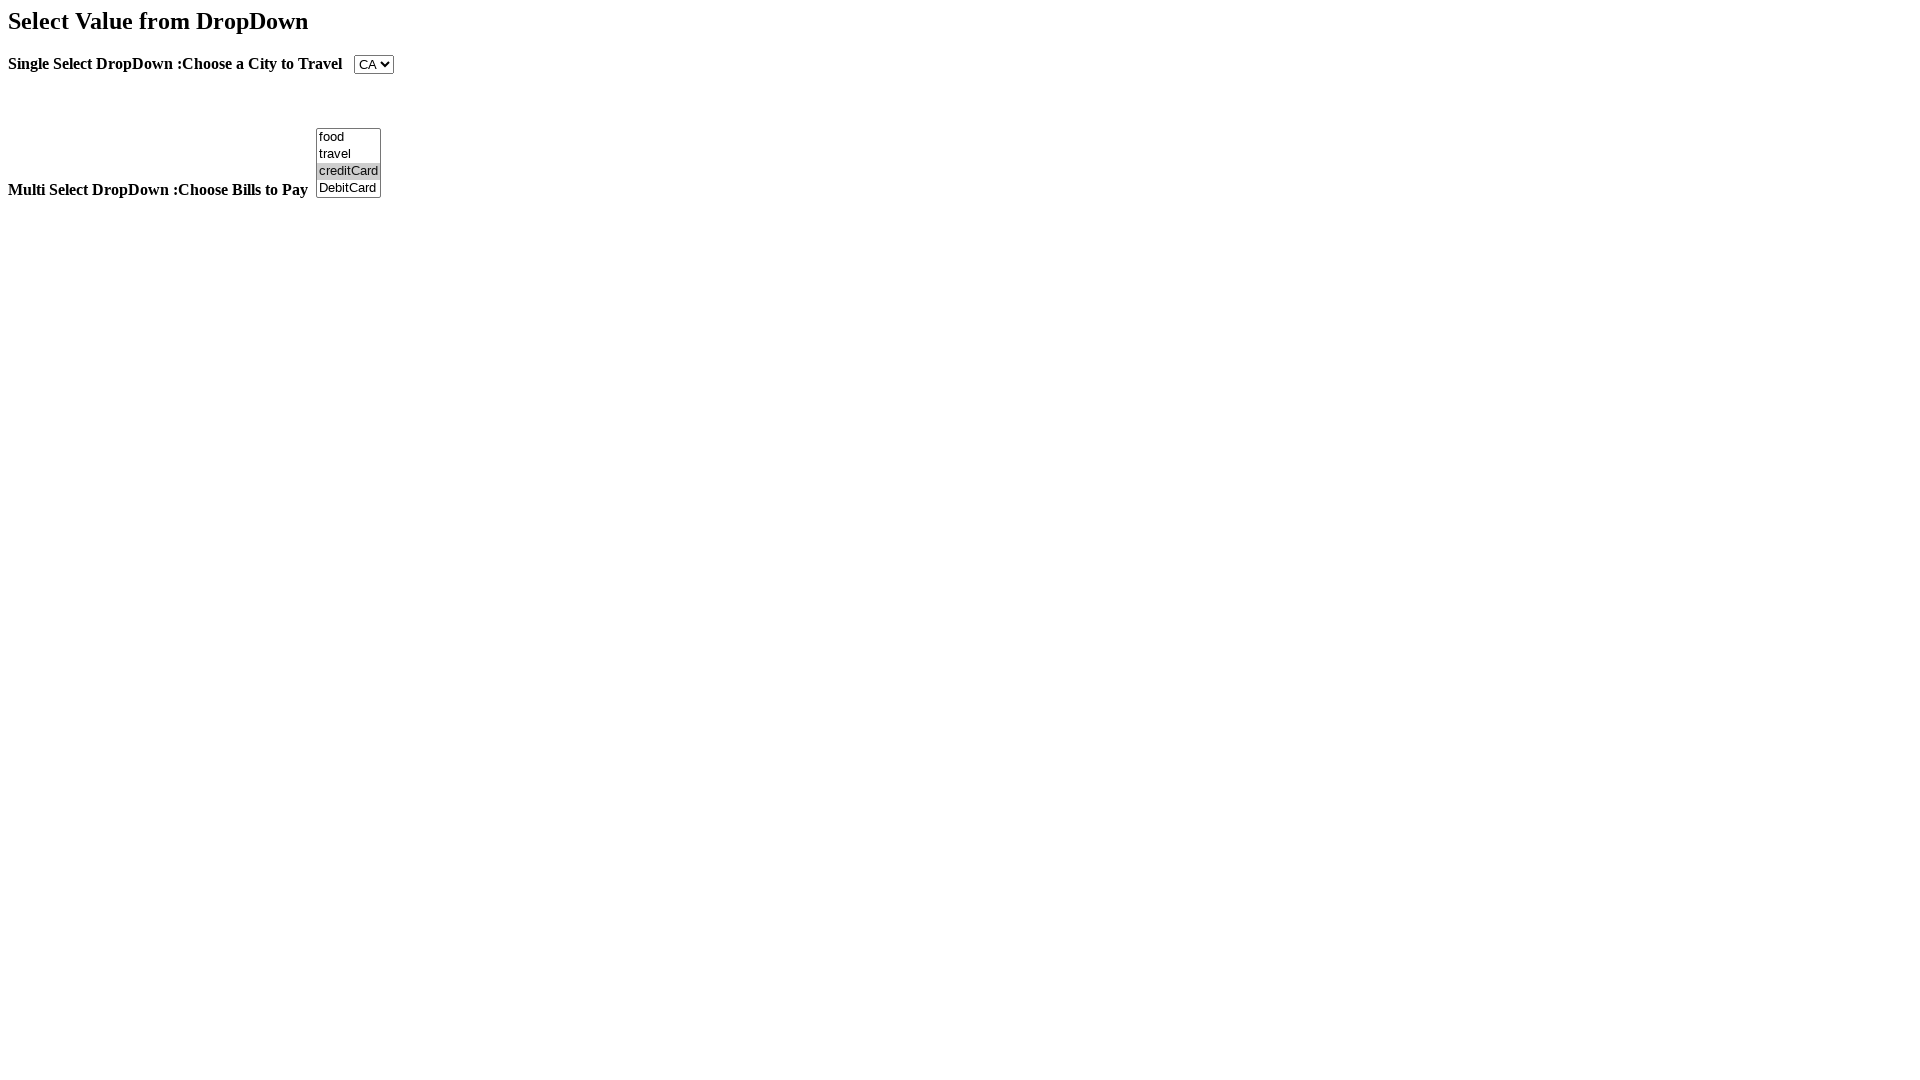